Tests browser navigation by starting at redbus.in and then navigating to vivo.com website to demonstrate the navigate.to functionality

Starting URL: https://www.redbus.in/

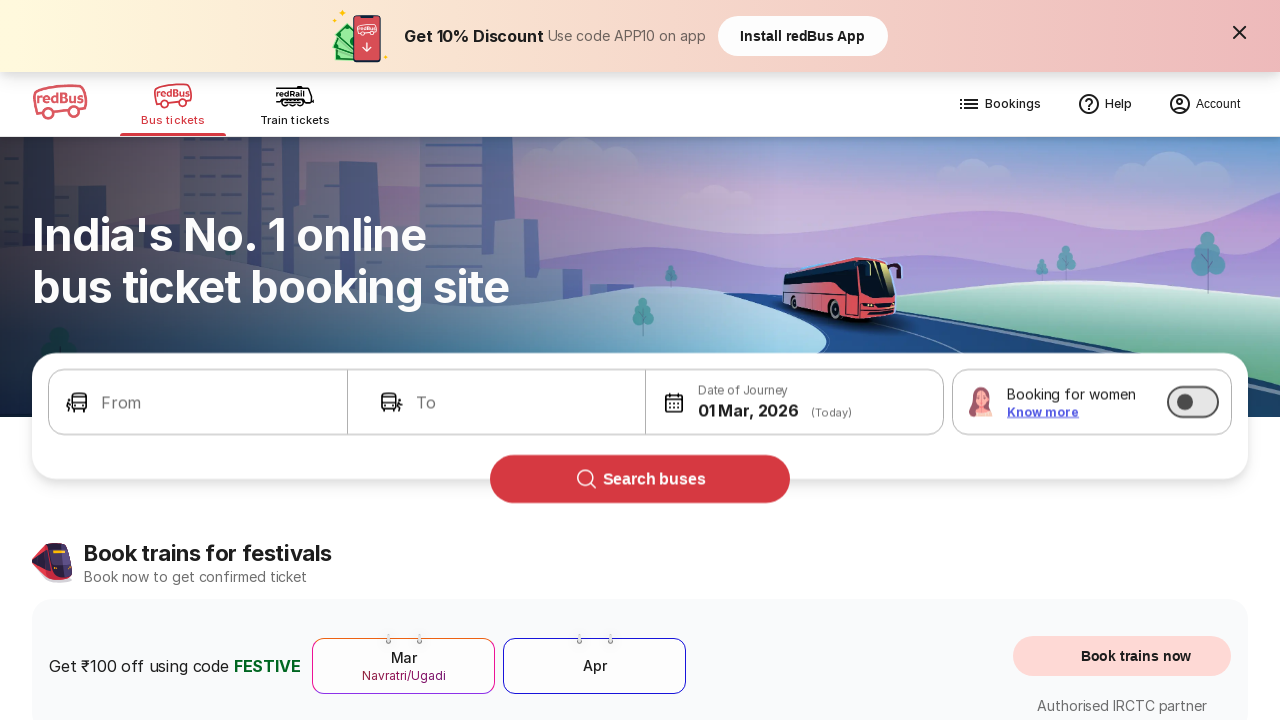

Navigated from redbus.in to vivo.com website
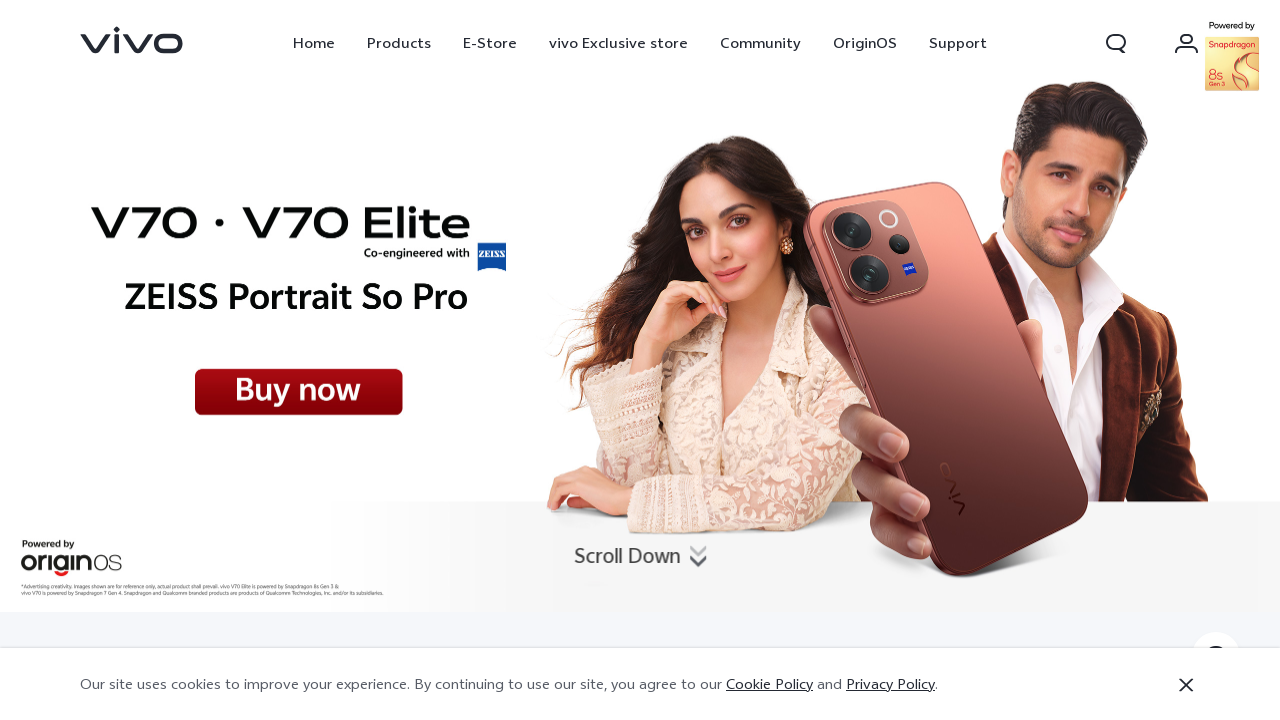

Waited for vivo.com page to load (domcontentloaded state)
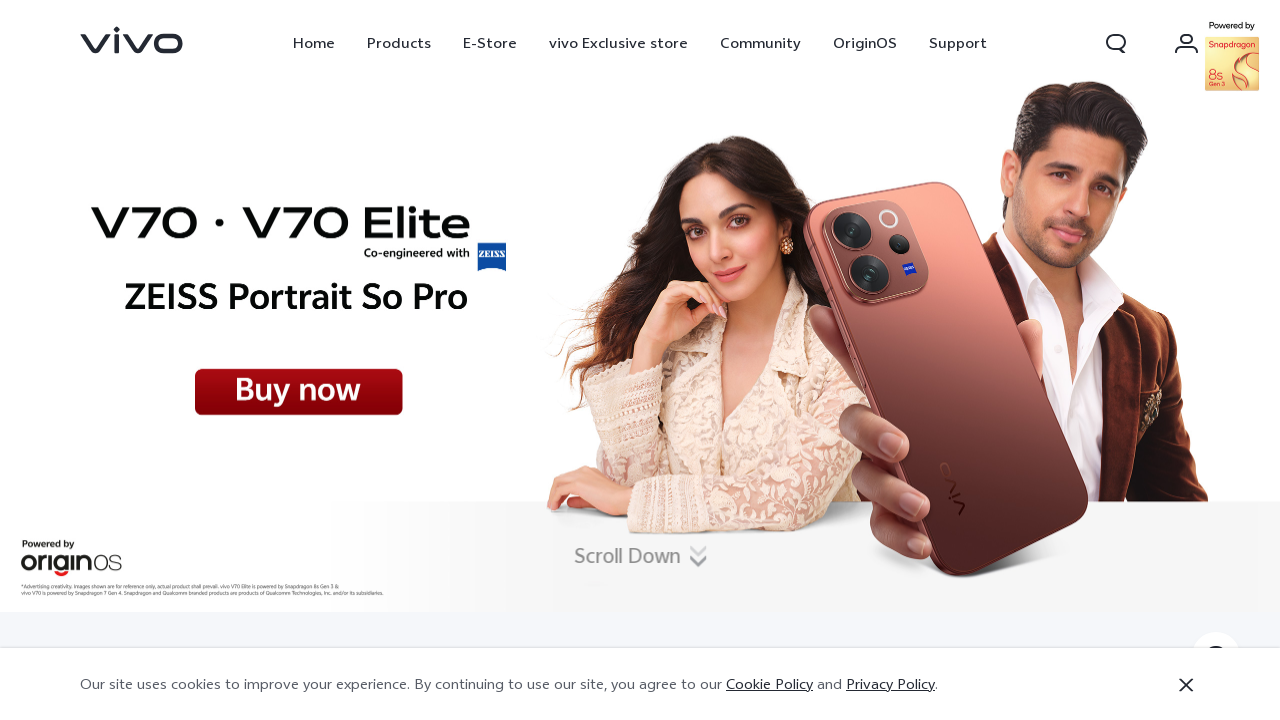

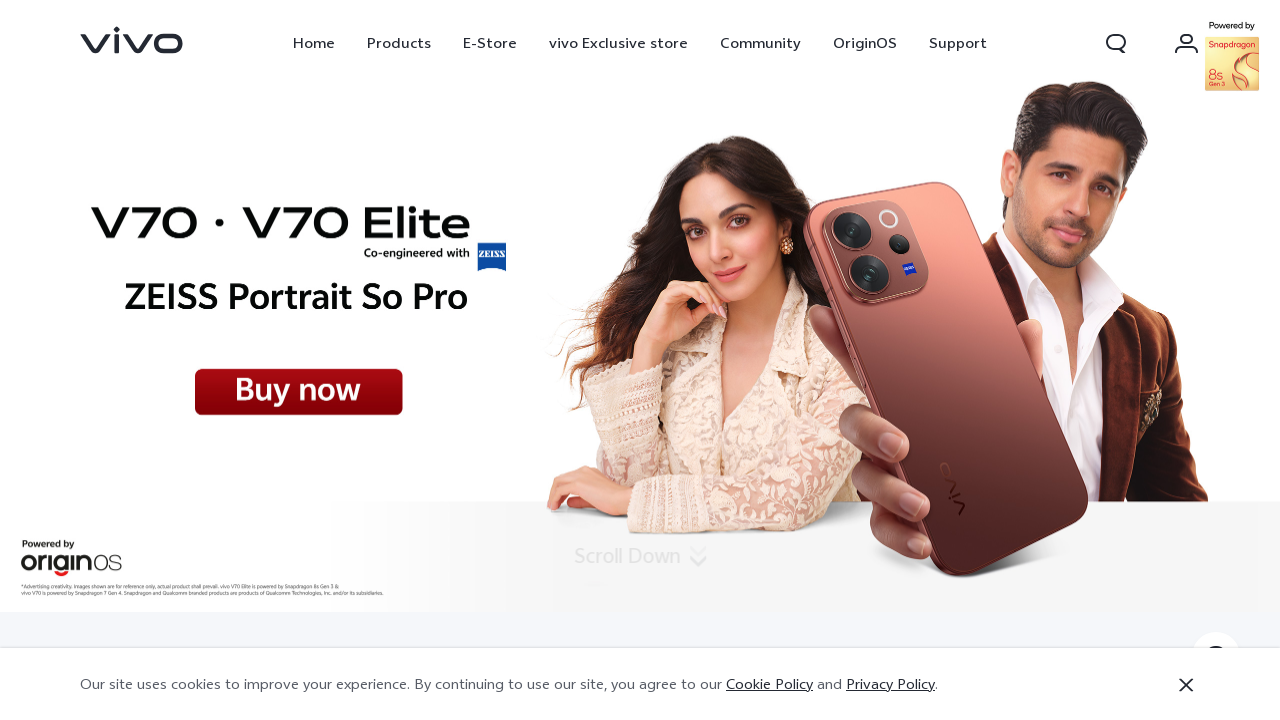